Navigates to a CSDN blog page and verifies that article links are present on the page

Starting URL: https://blog.csdn.net/lzw_java?type=blog

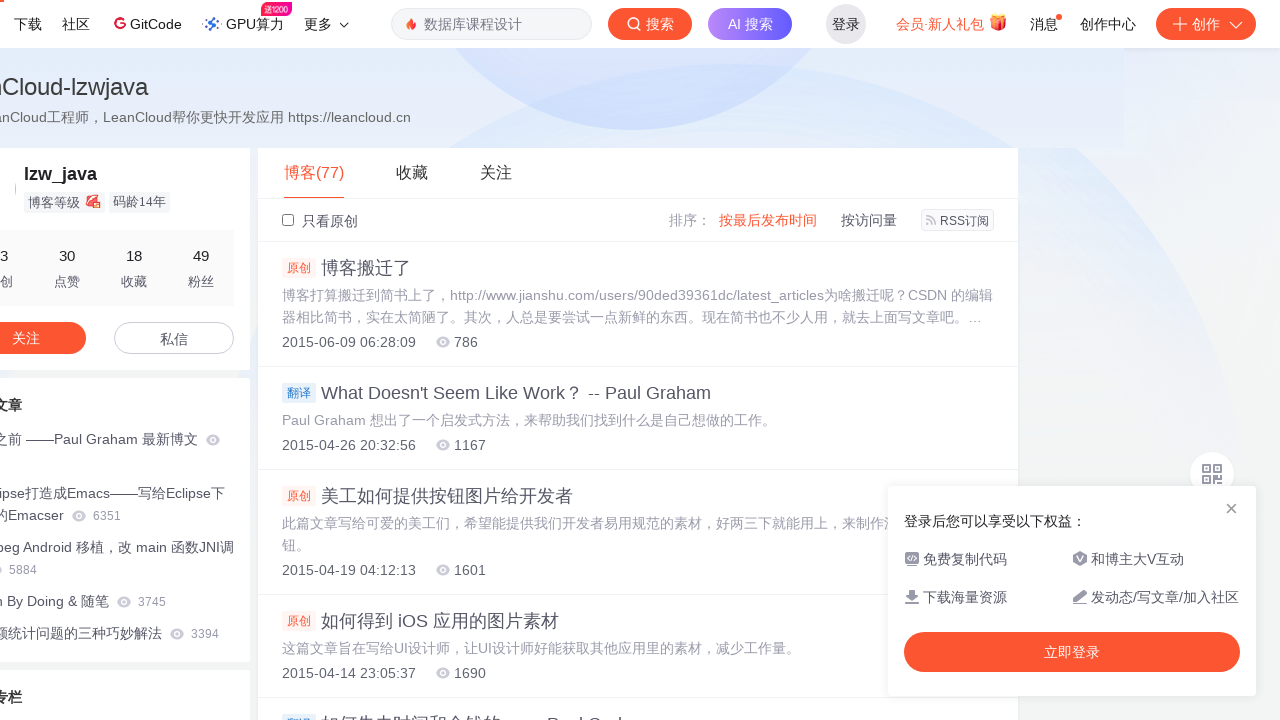

Navigated to CSDN blog page
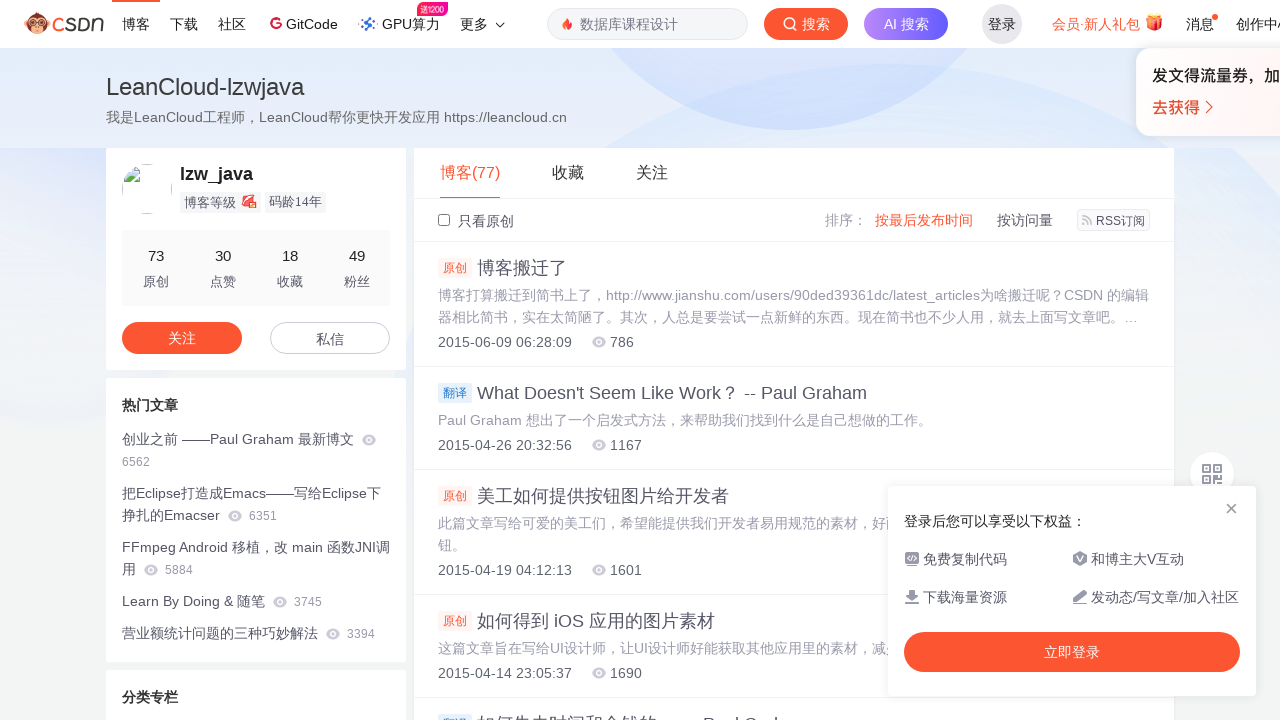

Page loaded and general links are present
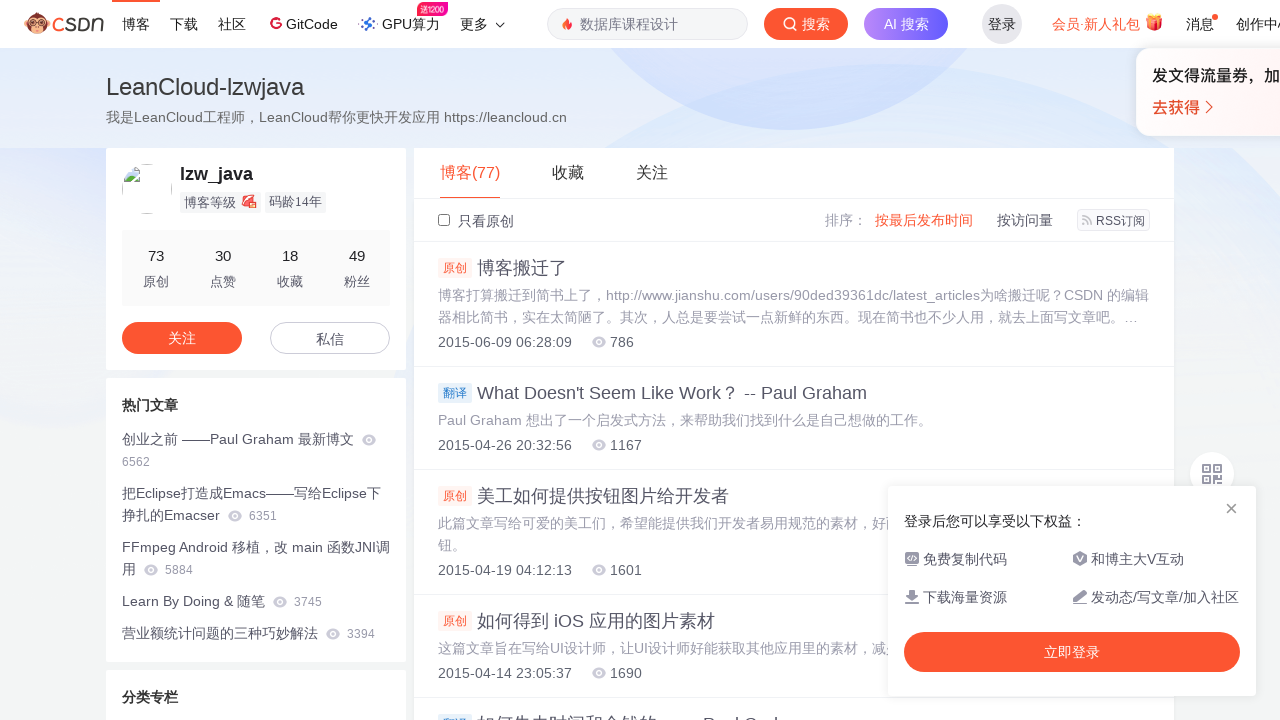

Verified that article links are present on the CSDN blog page
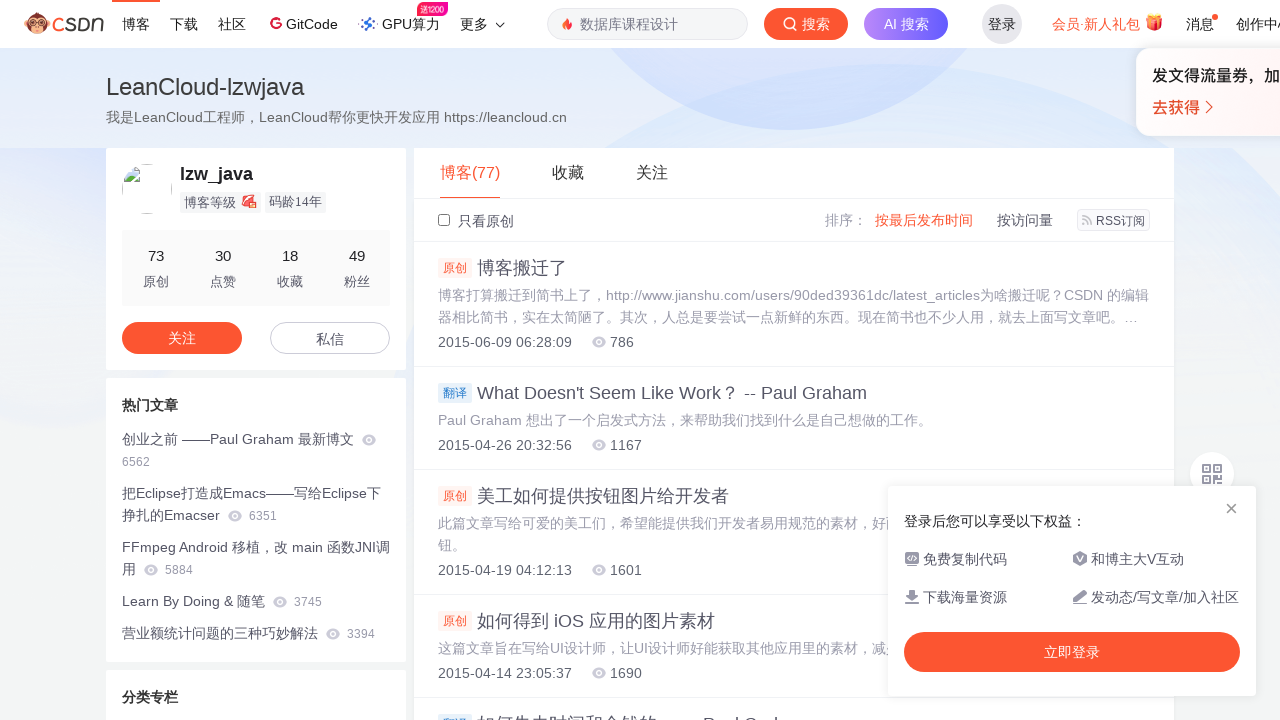

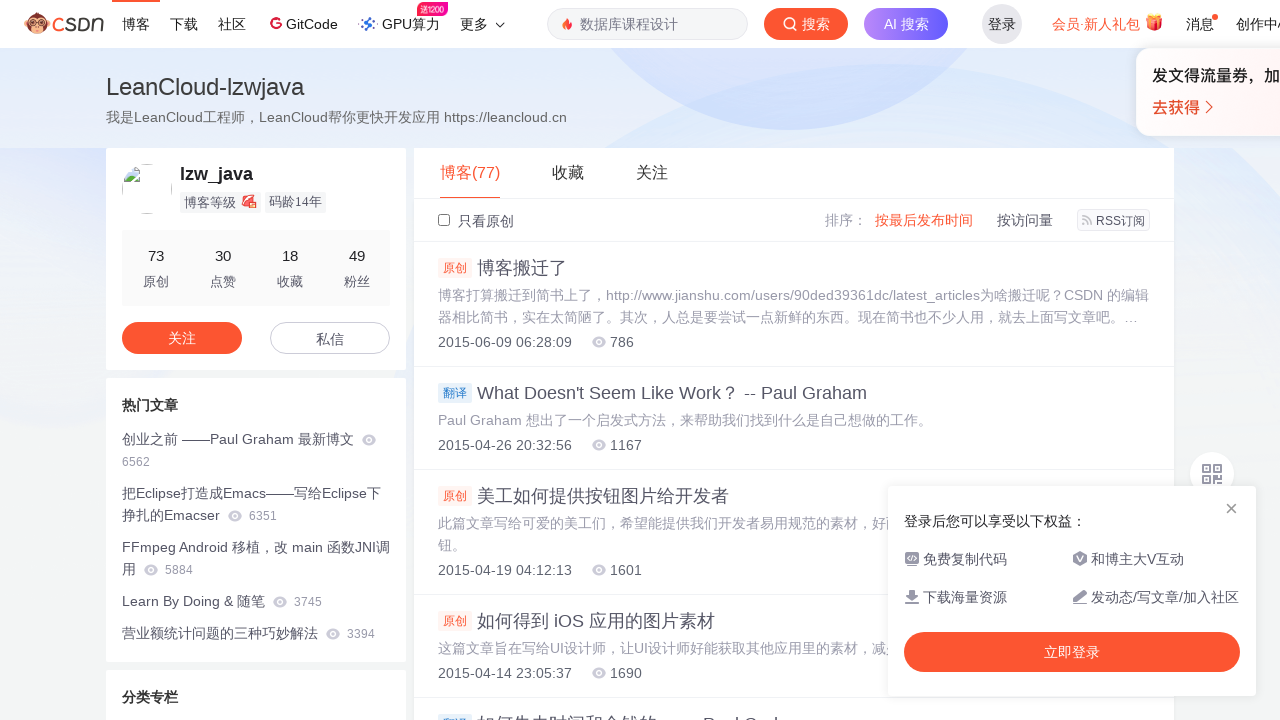